Tests blinking text link functionality by clicking a document request link that opens a new page, extracts domain text from the new page, and fills it into the username field on the original page

Starting URL: https://rahulshettyacademy.com/loginpagePractise/

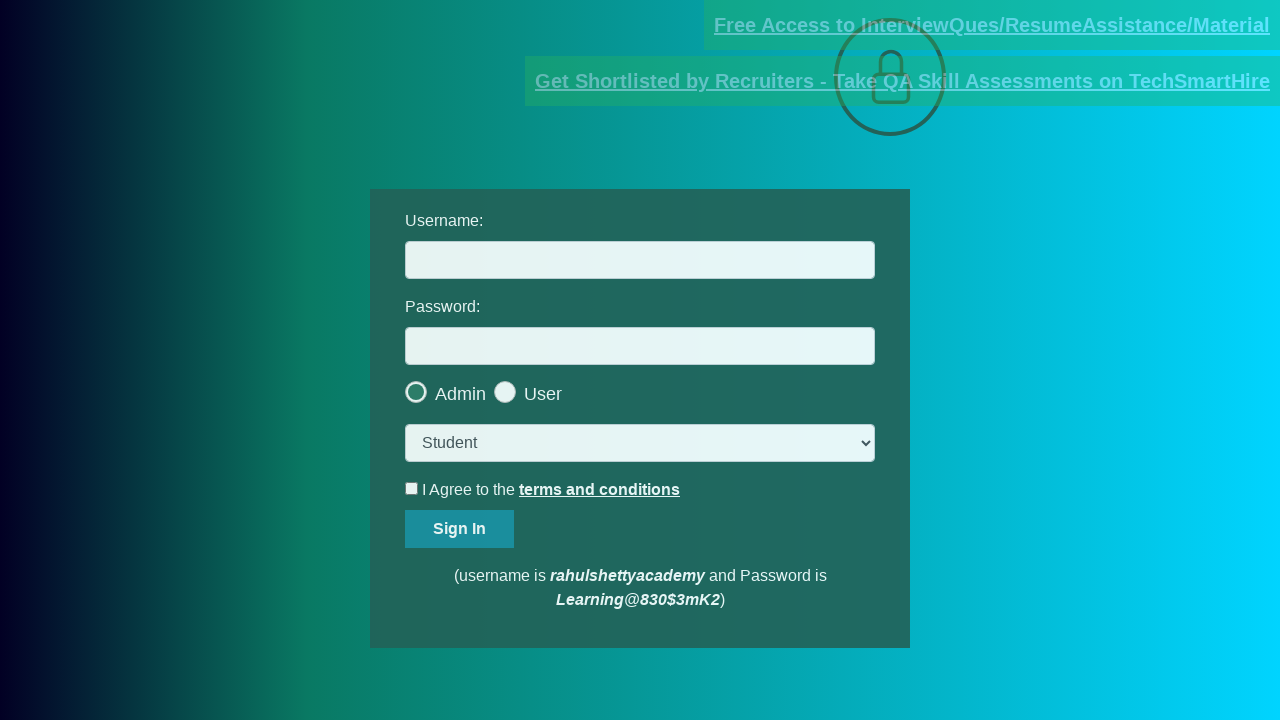

Located the blinking text document request link
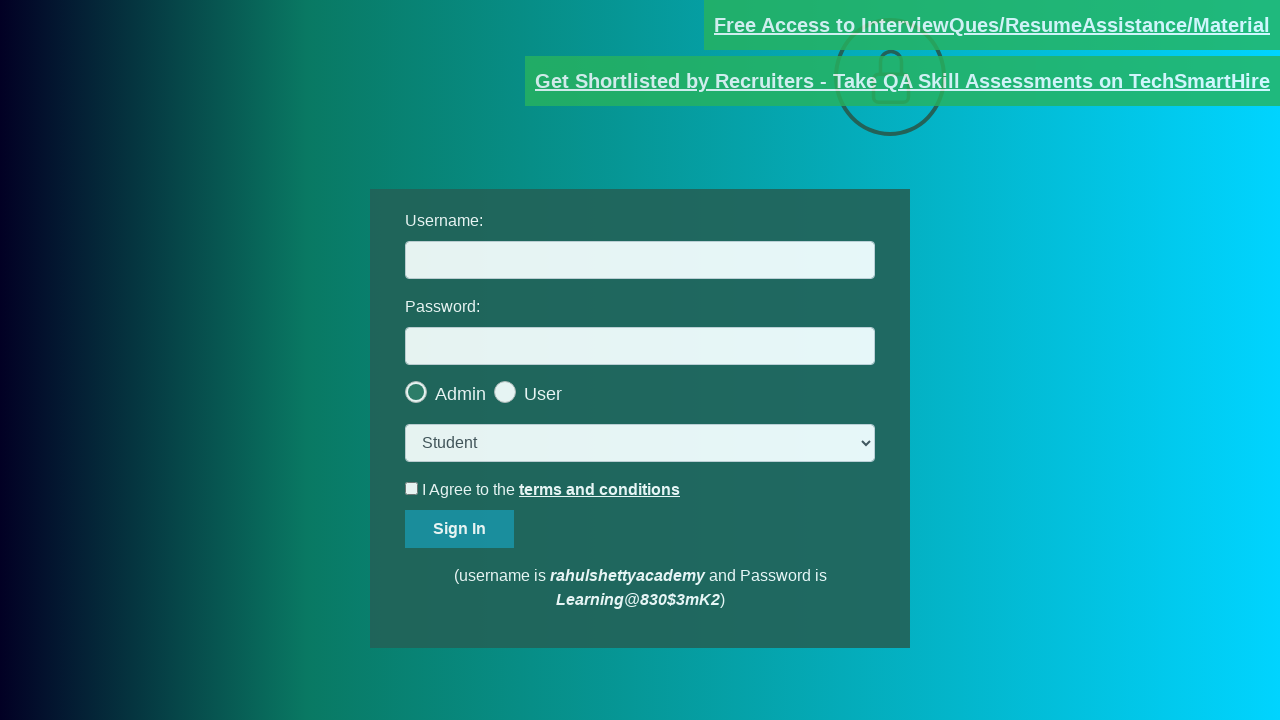

Clicked the document request link, new page opened at (992, 25) on [href*='documents-request']
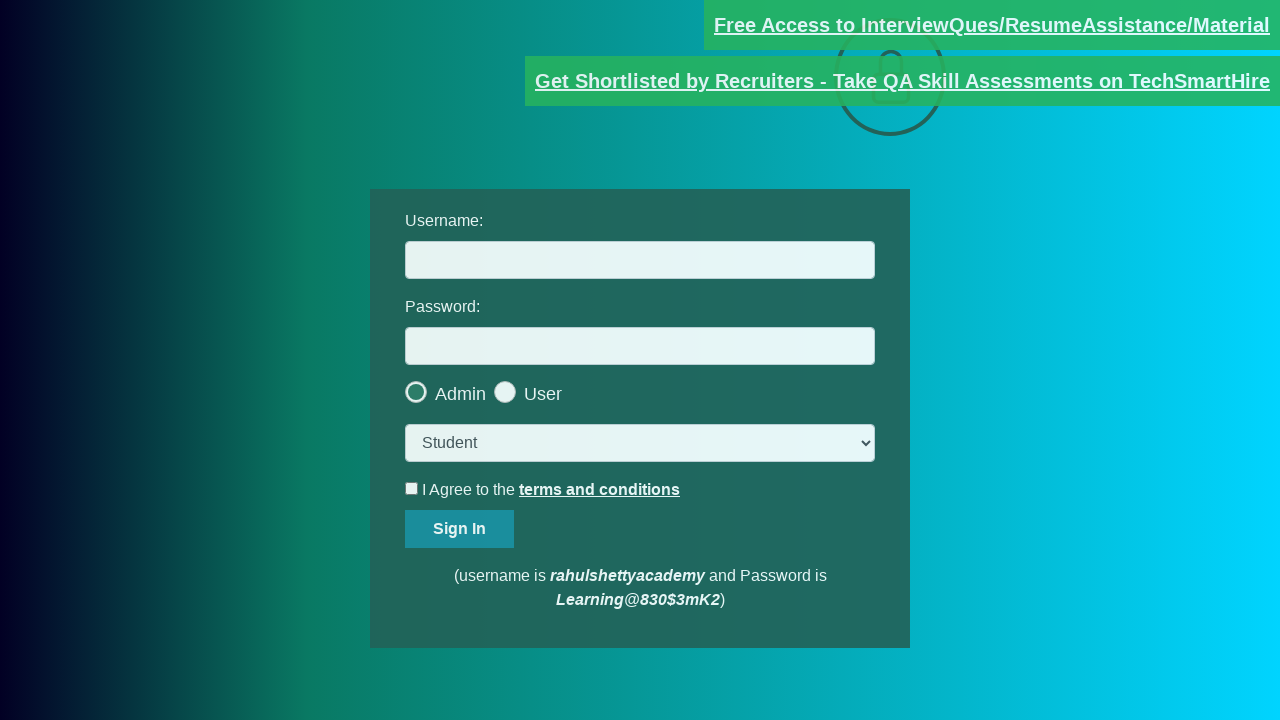

Captured the new page object
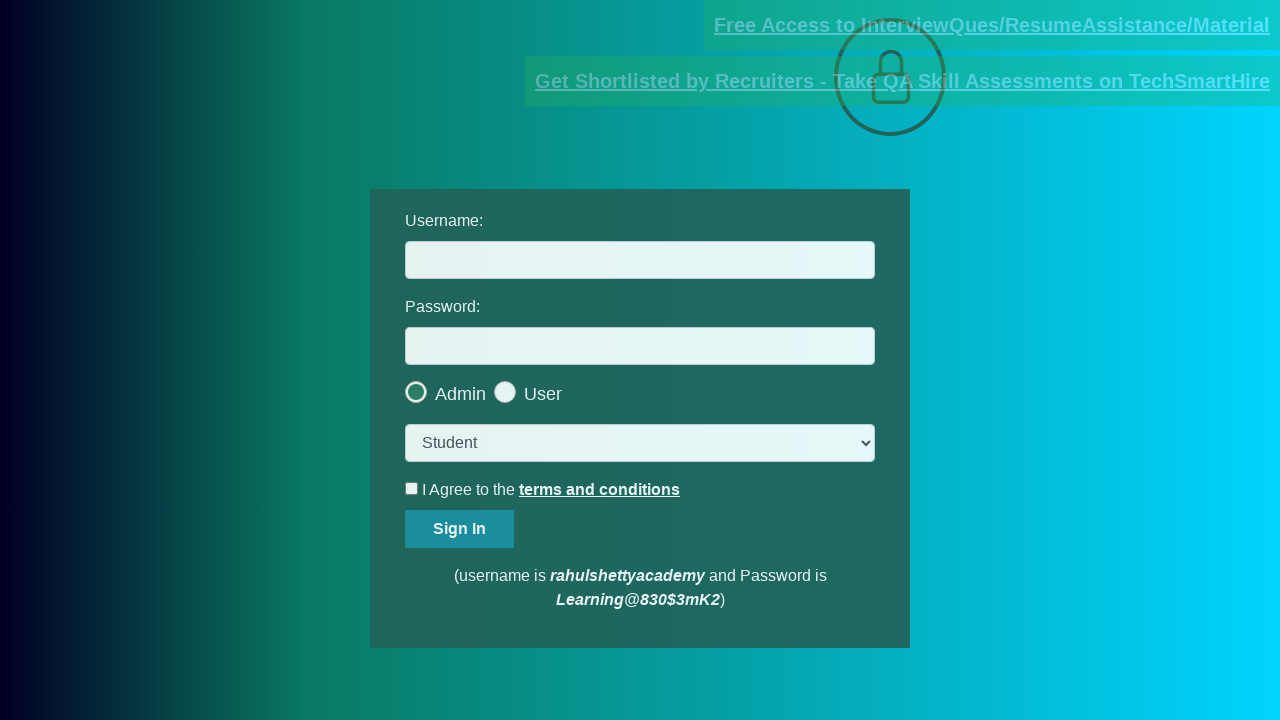

New page loaded and DOM content ready
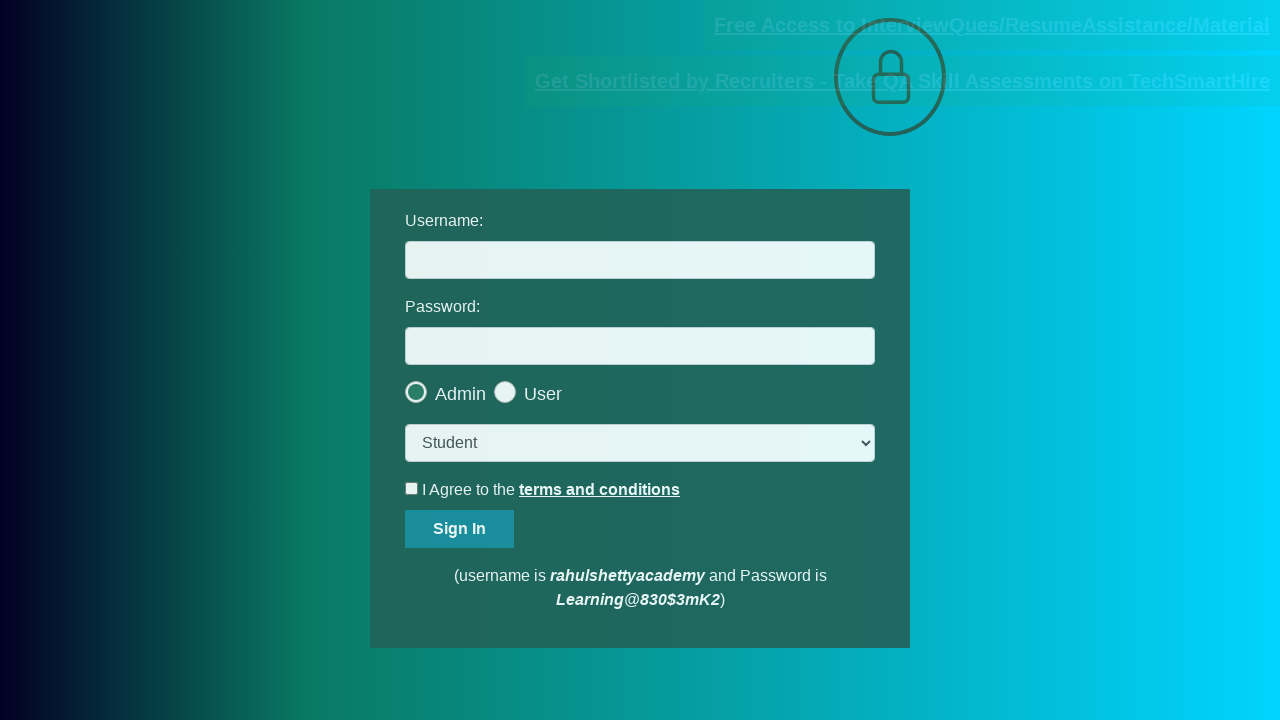

Extracted text content from red element on new page
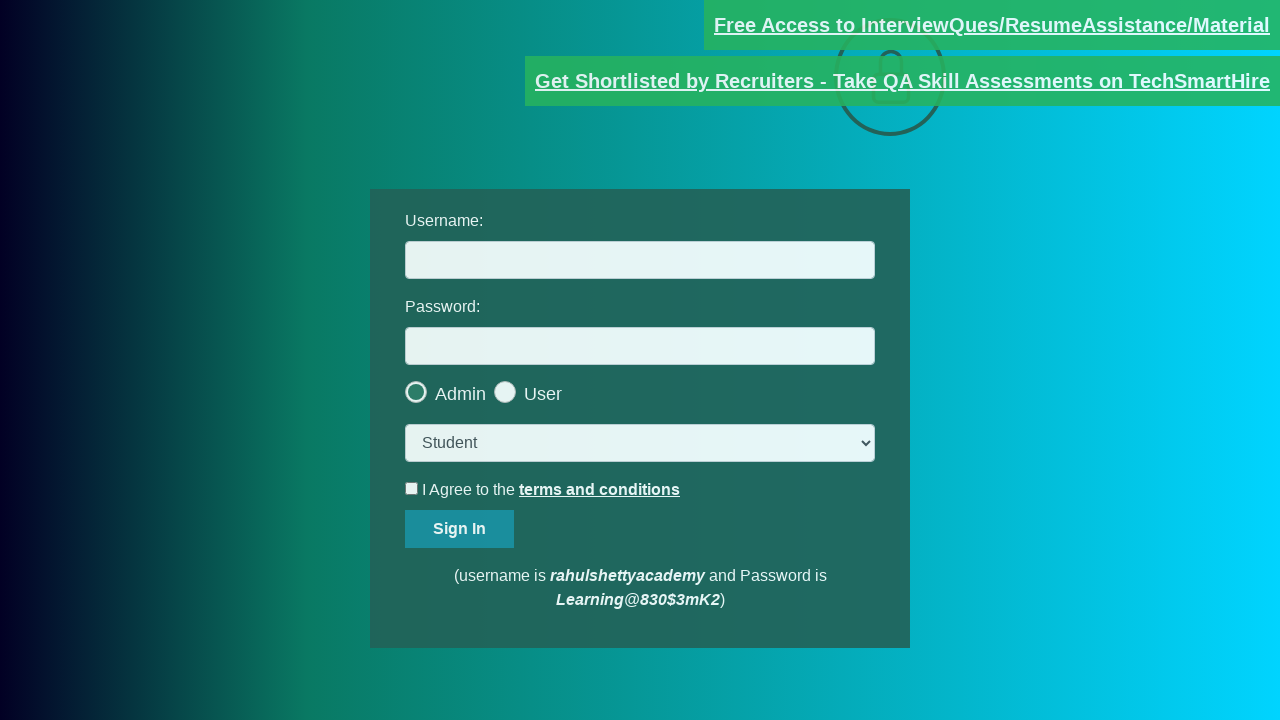

Split text by @ symbol to extract domain portion
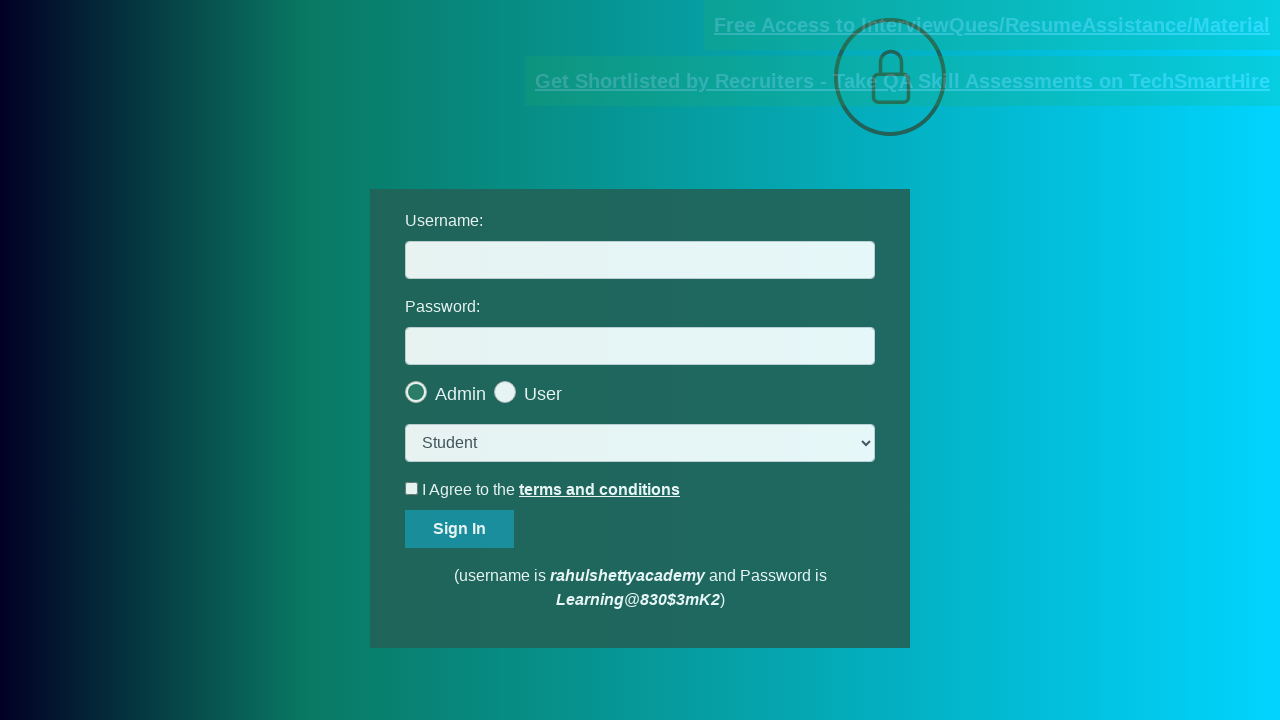

Extracted domain 'rahulshettyacademy' from email text
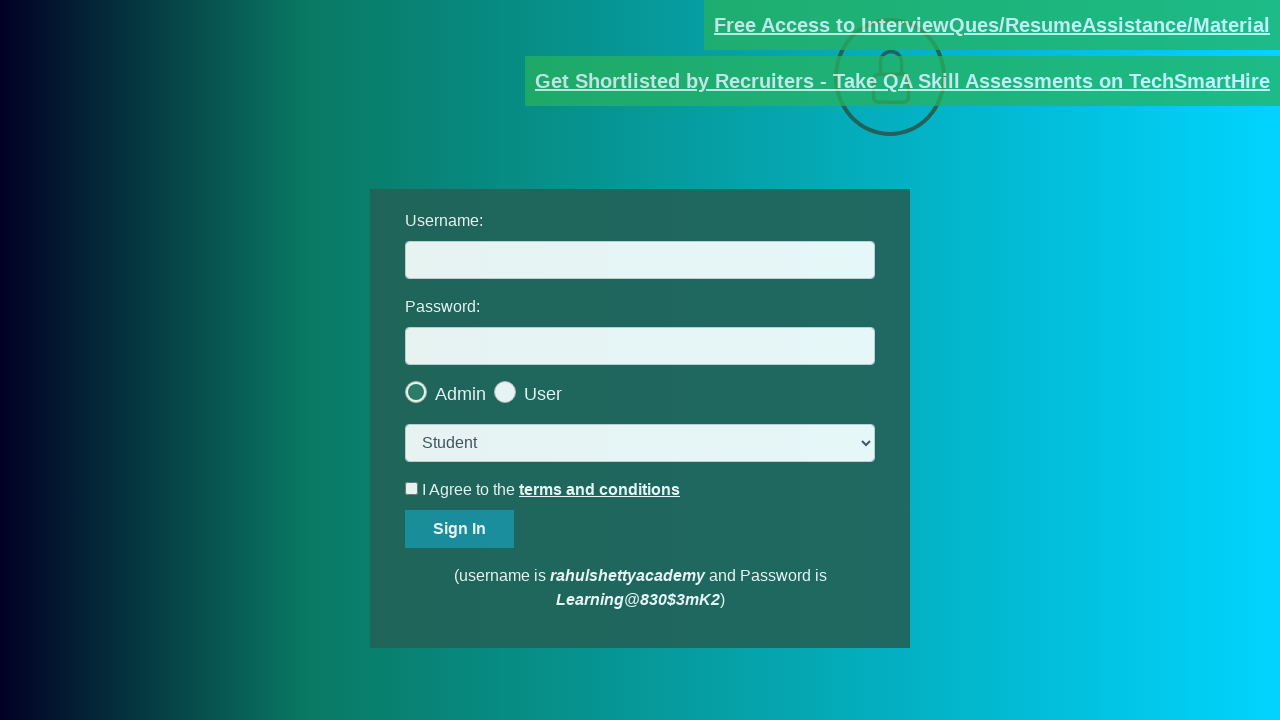

Filled username field with extracted domain 'rahulshettyacademy' on #username
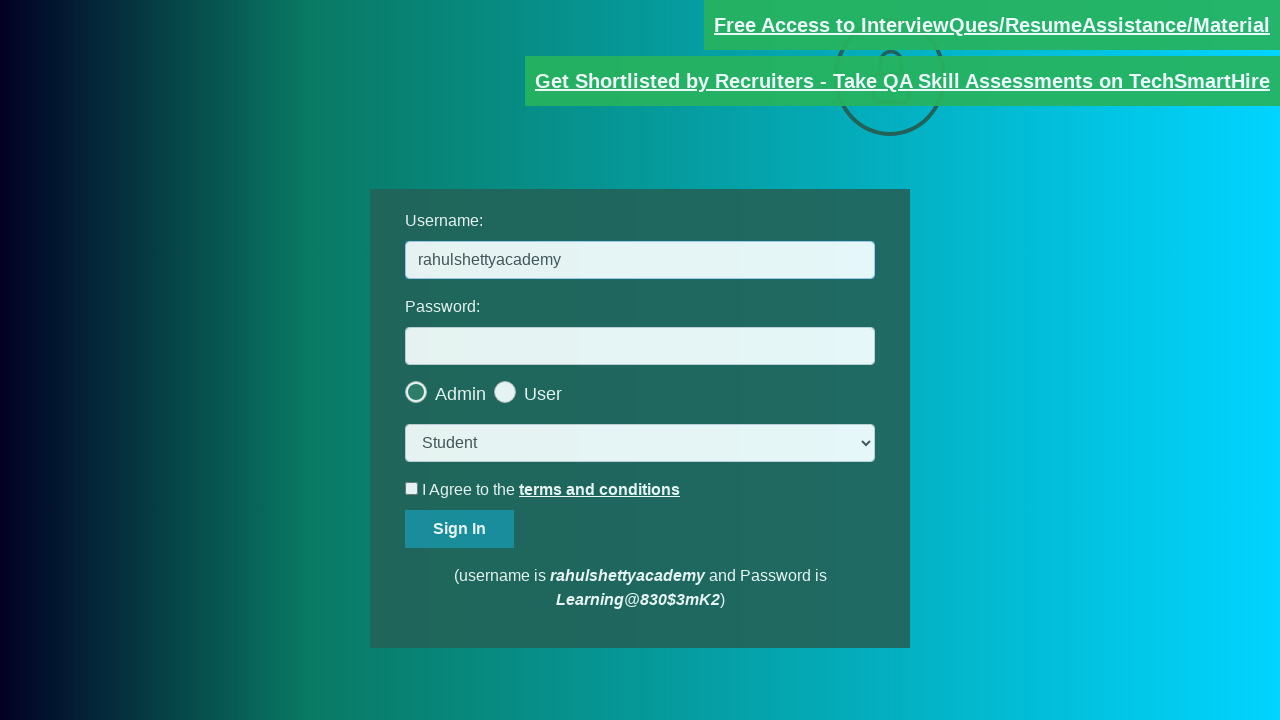

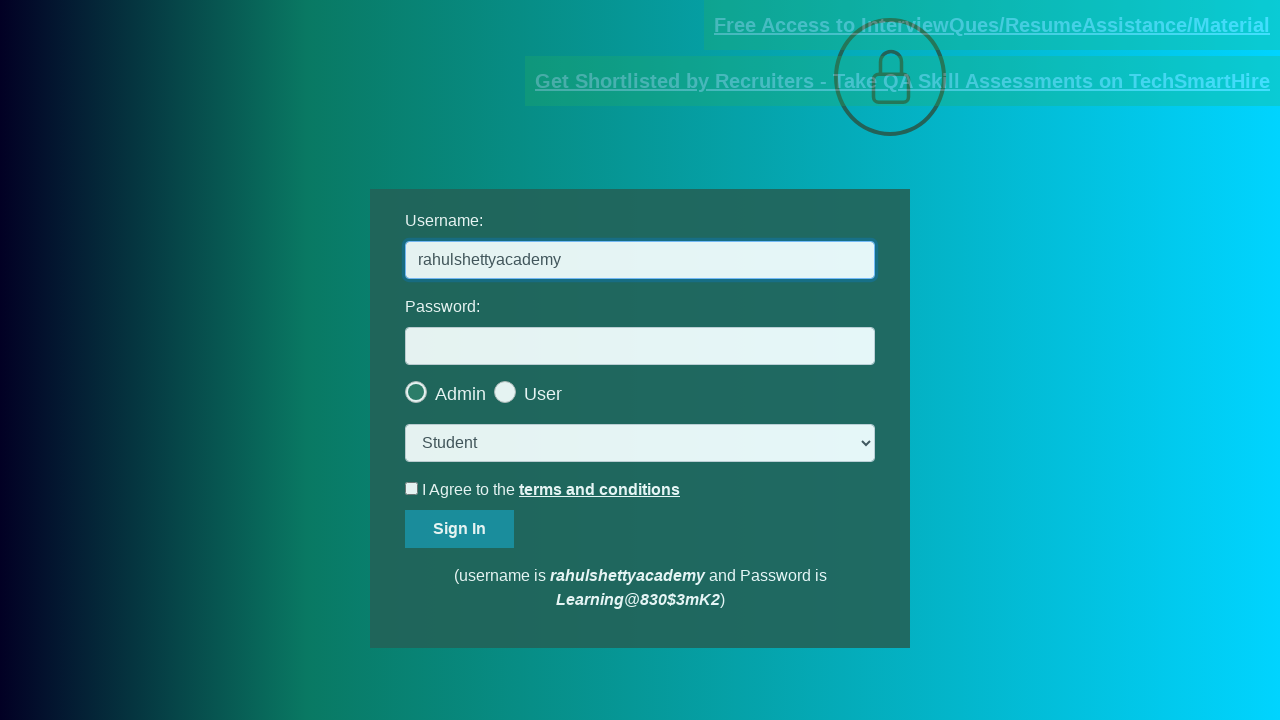